Tests relative locator functionality by finding an input element positioned above the email field and filling it with a name value.

Starting URL: https://demoqa.com/automation-practice-form

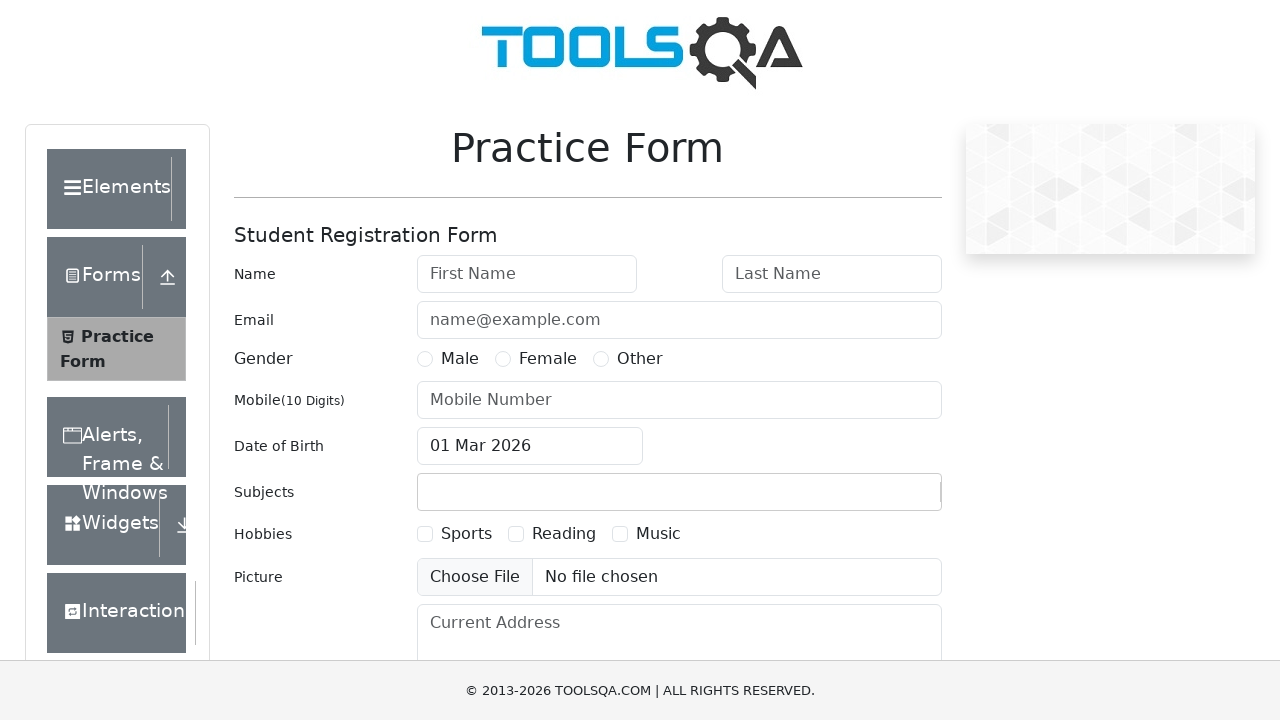

Located the first name input field using selector #firstName
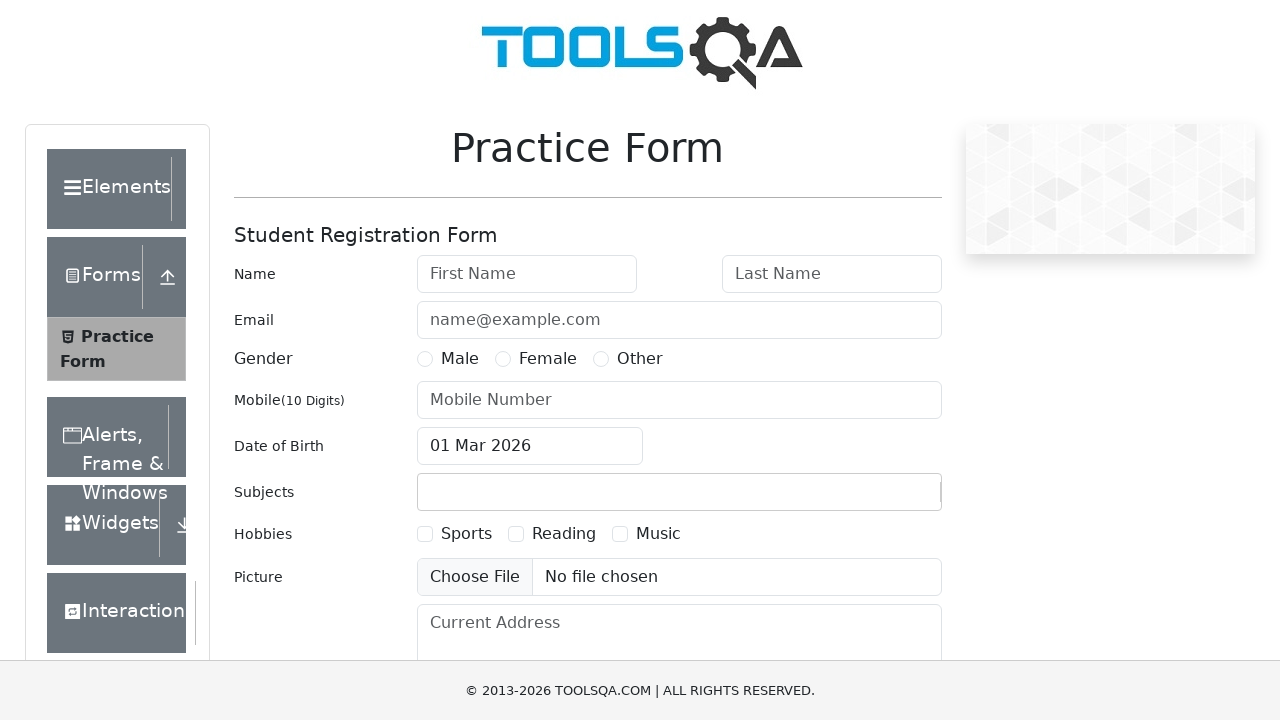

Filled first name field with 'Michael Johnson' on #firstName
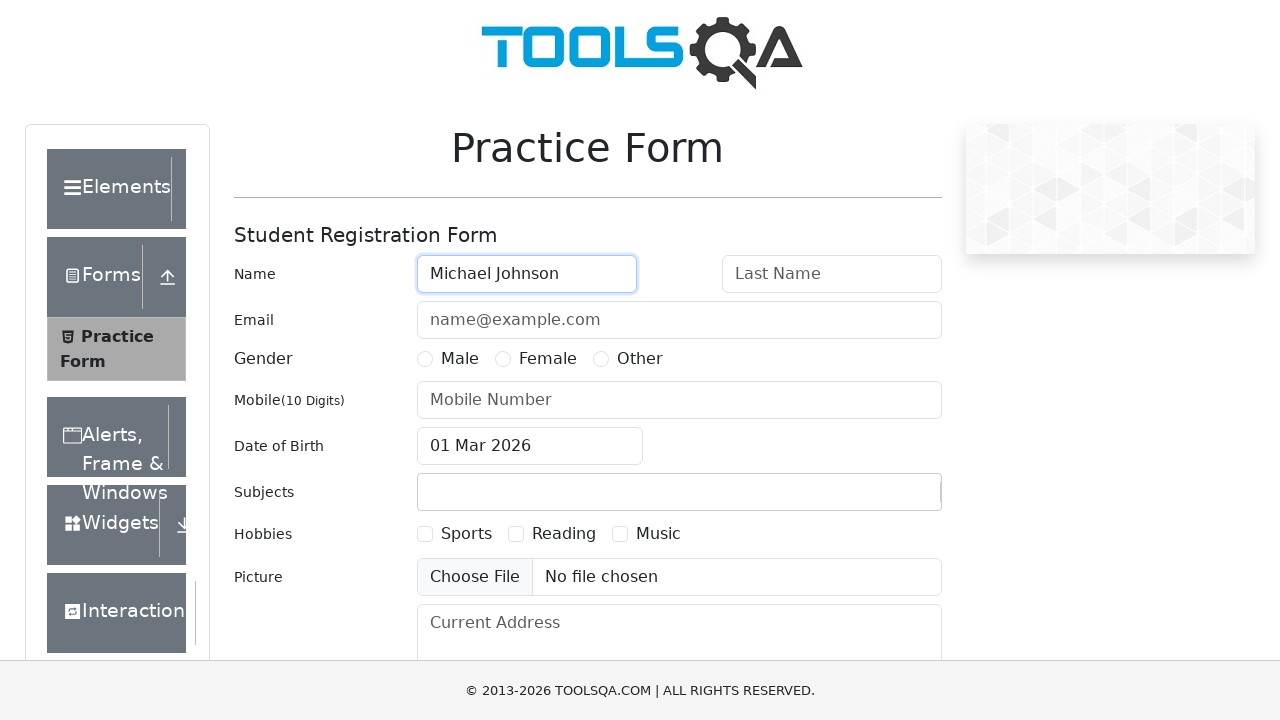

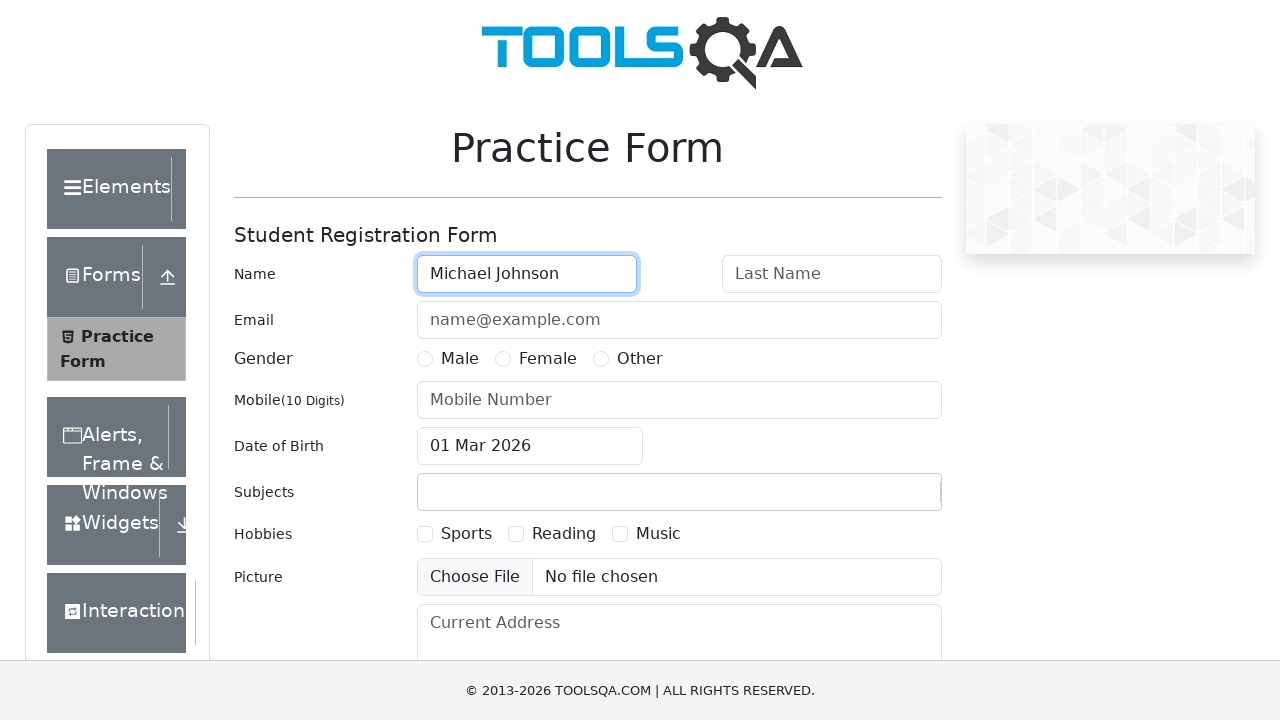